Tests adding a new employee by clicking the add employee button, selecting the new employee, filling in name, phone, and title fields, then saving the employee record.

Starting URL: https://devmountain-qa.github.io/employee-manager/1.2_Version/index.html

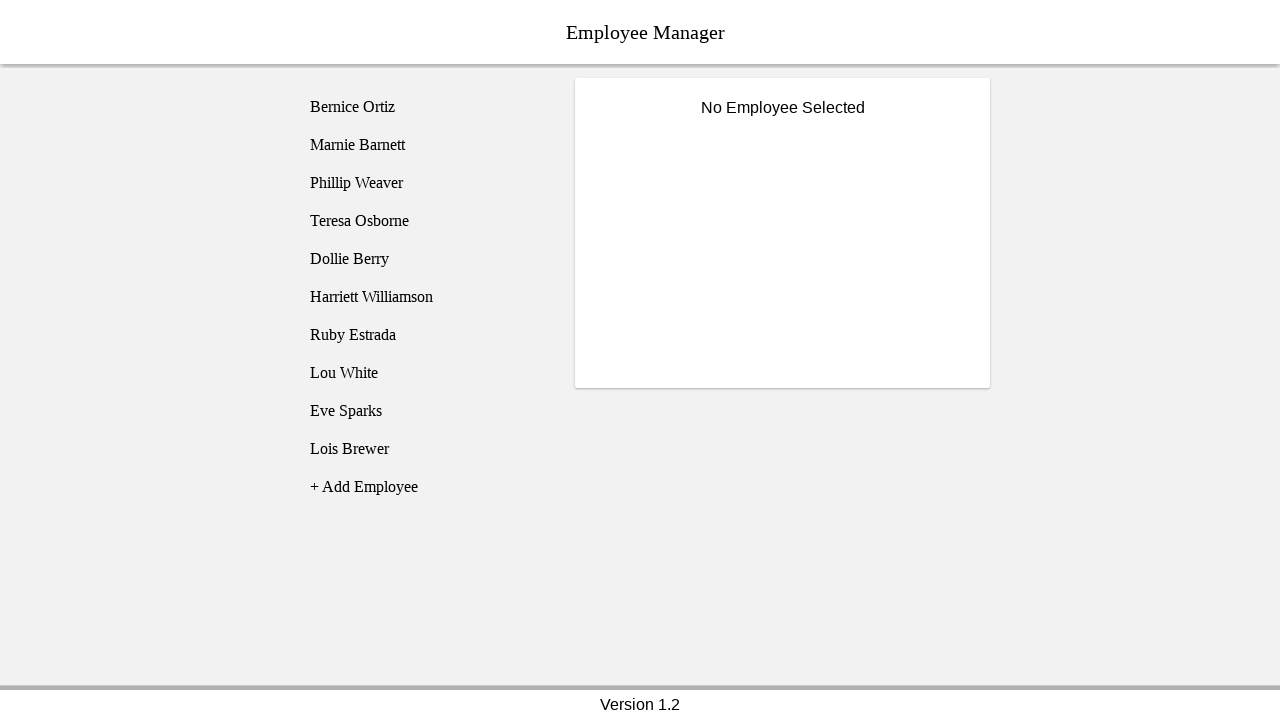

Waited for page header to load
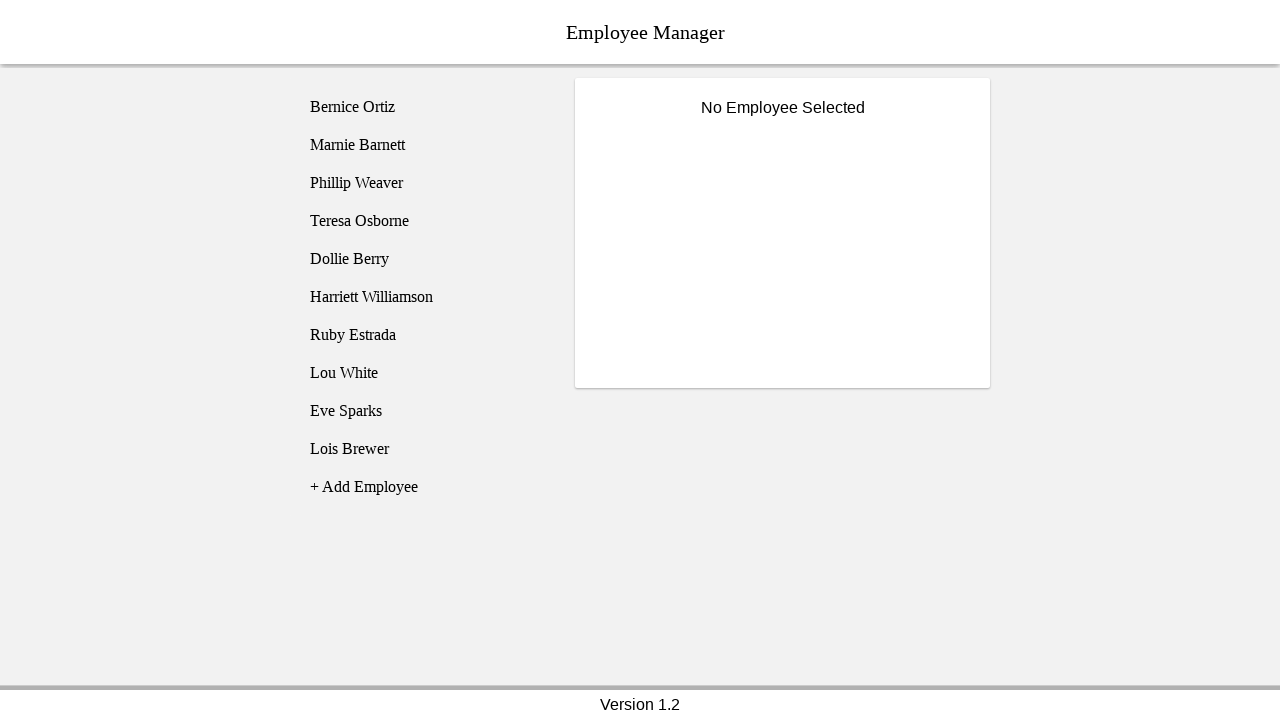

Clicked add employee button at (425, 487) on [name="addEmployee"]
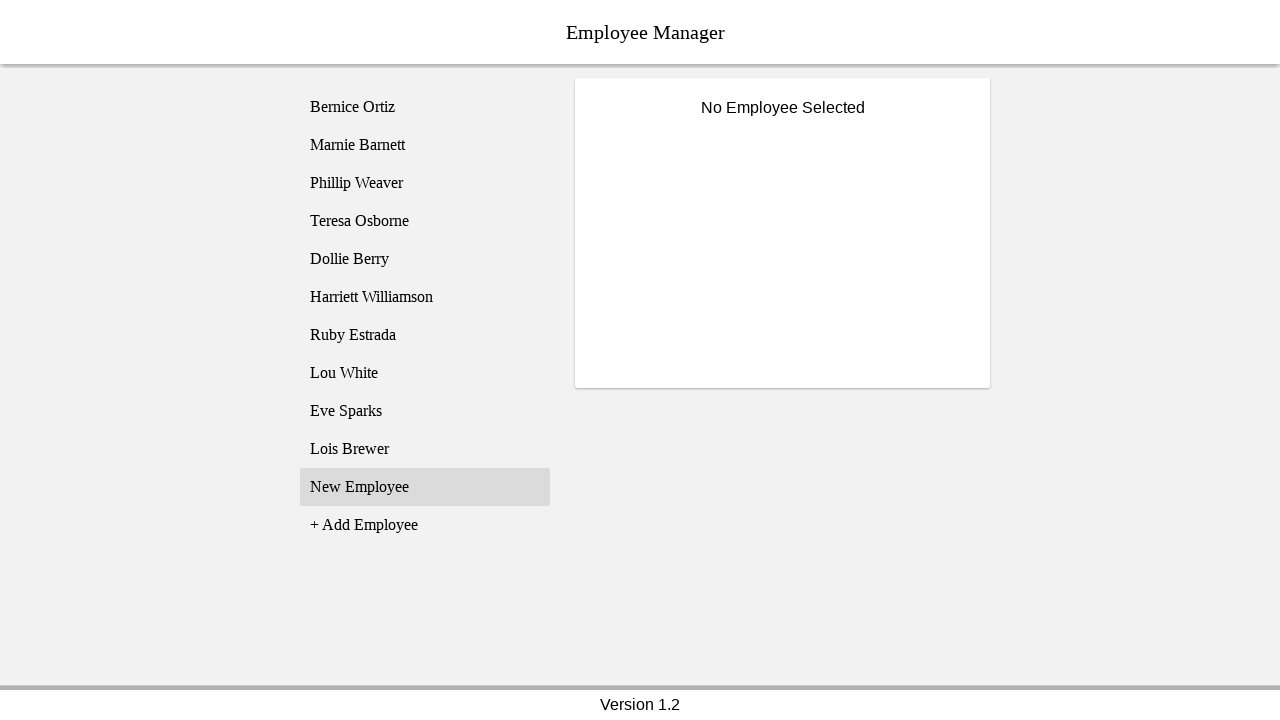

Selected new employee entry at (425, 487) on [name="employee11"]
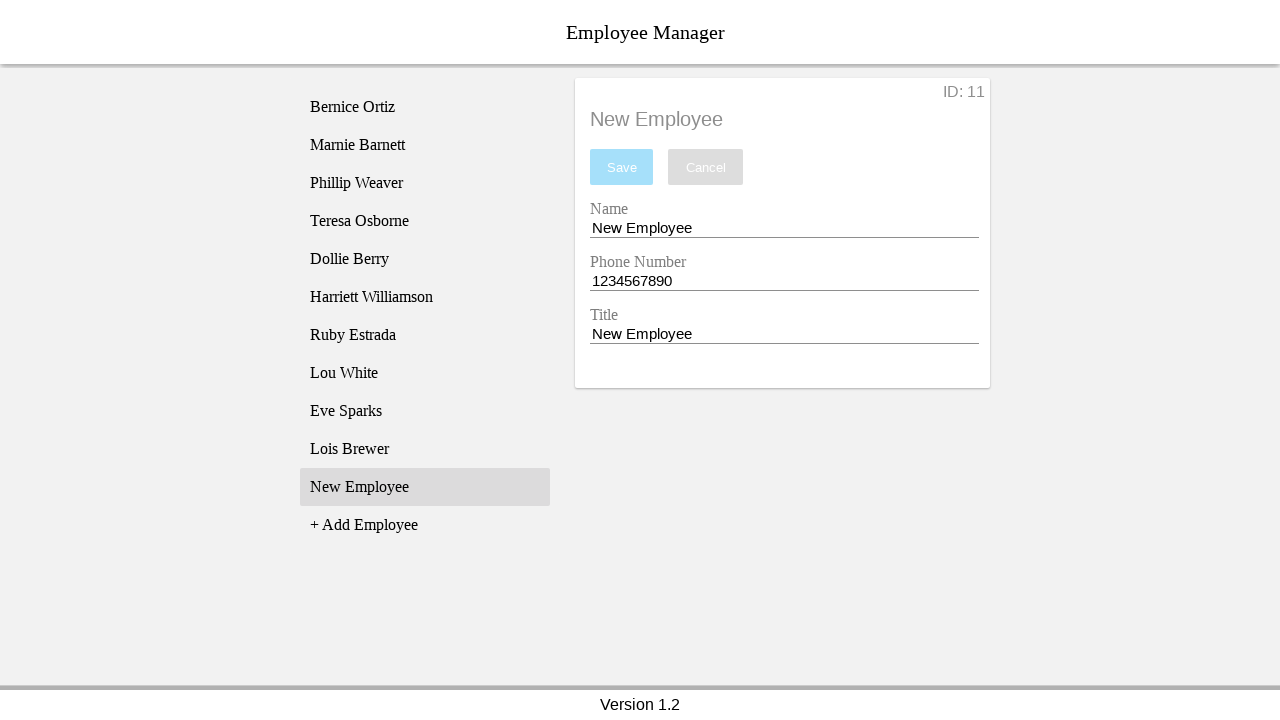

Clicked name entry field at (784, 228) on [name="nameEntry"]
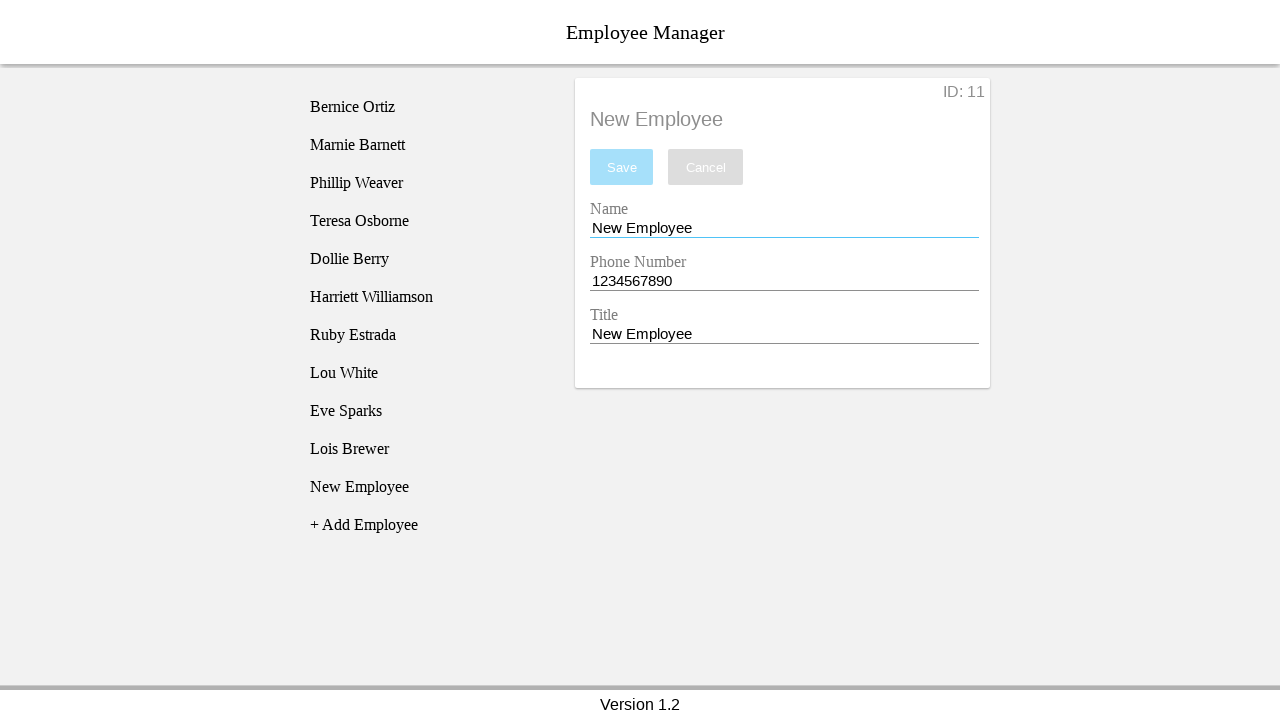

Filled in employee name: Bob Smoth on [name="nameEntry"]
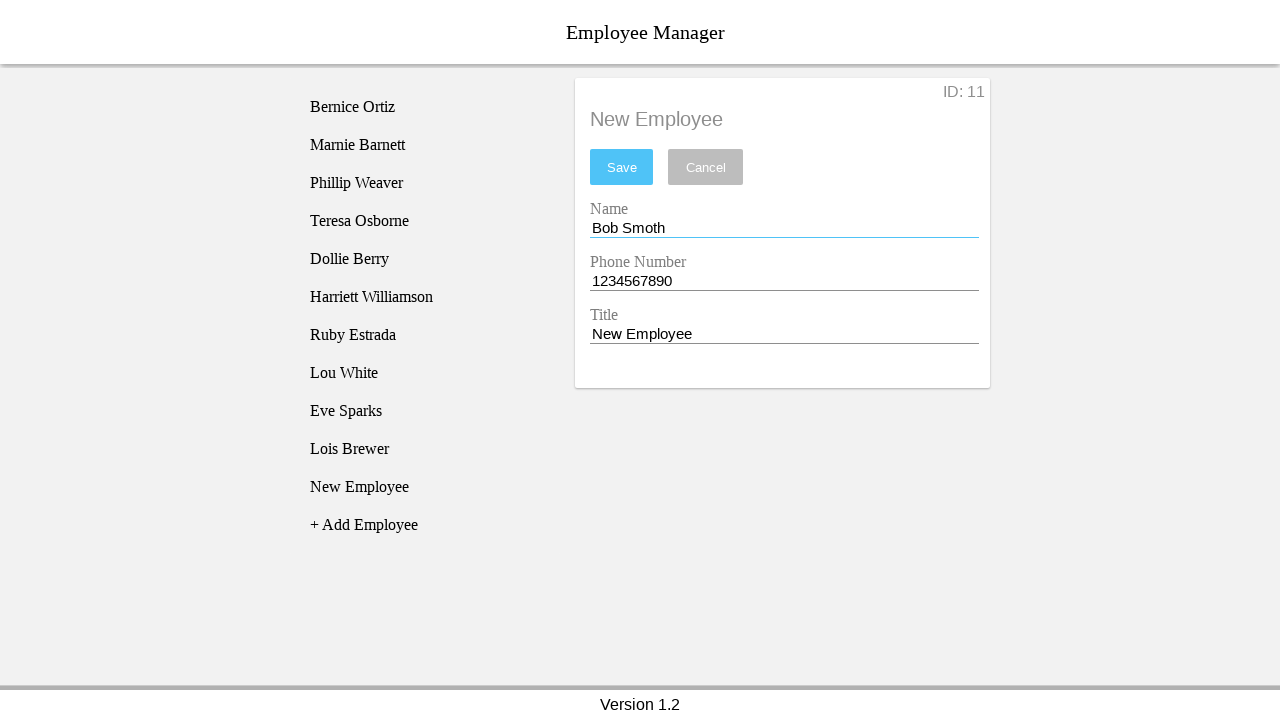

Clicked phone entry field at (784, 281) on [name="phoneEntry"]
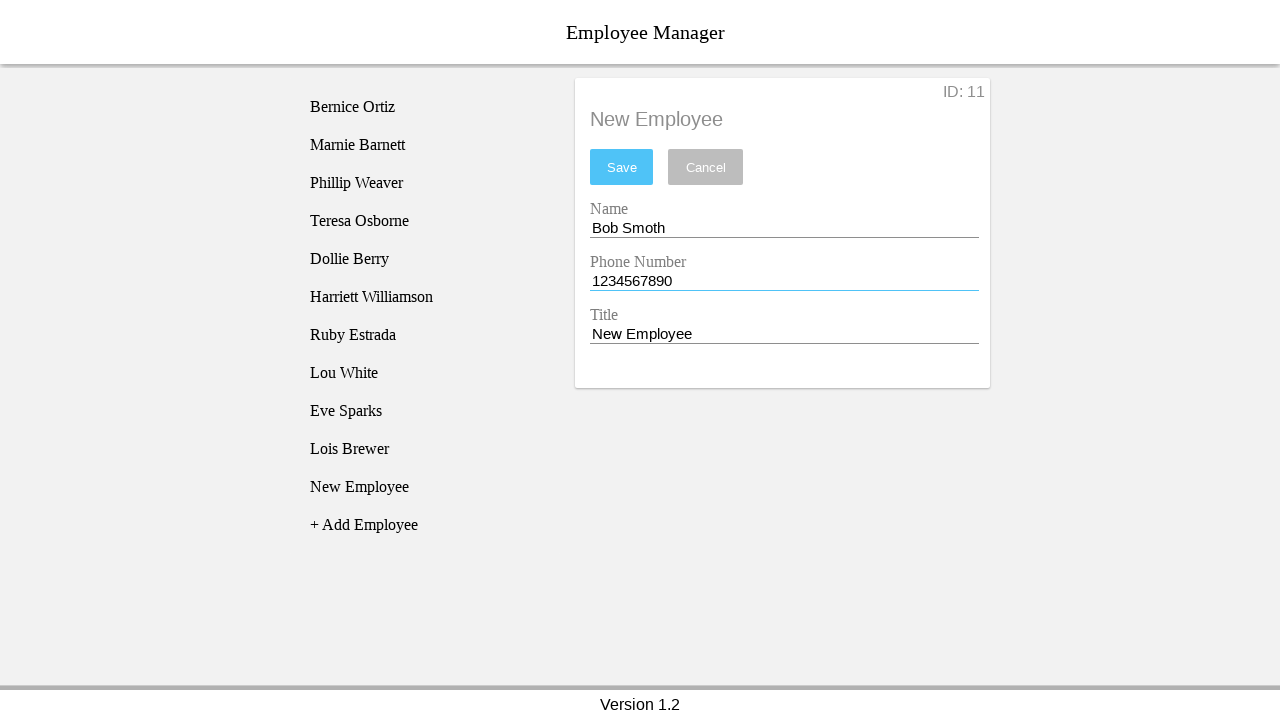

Filled in employee phone number: 8675309 on [name="phoneEntry"]
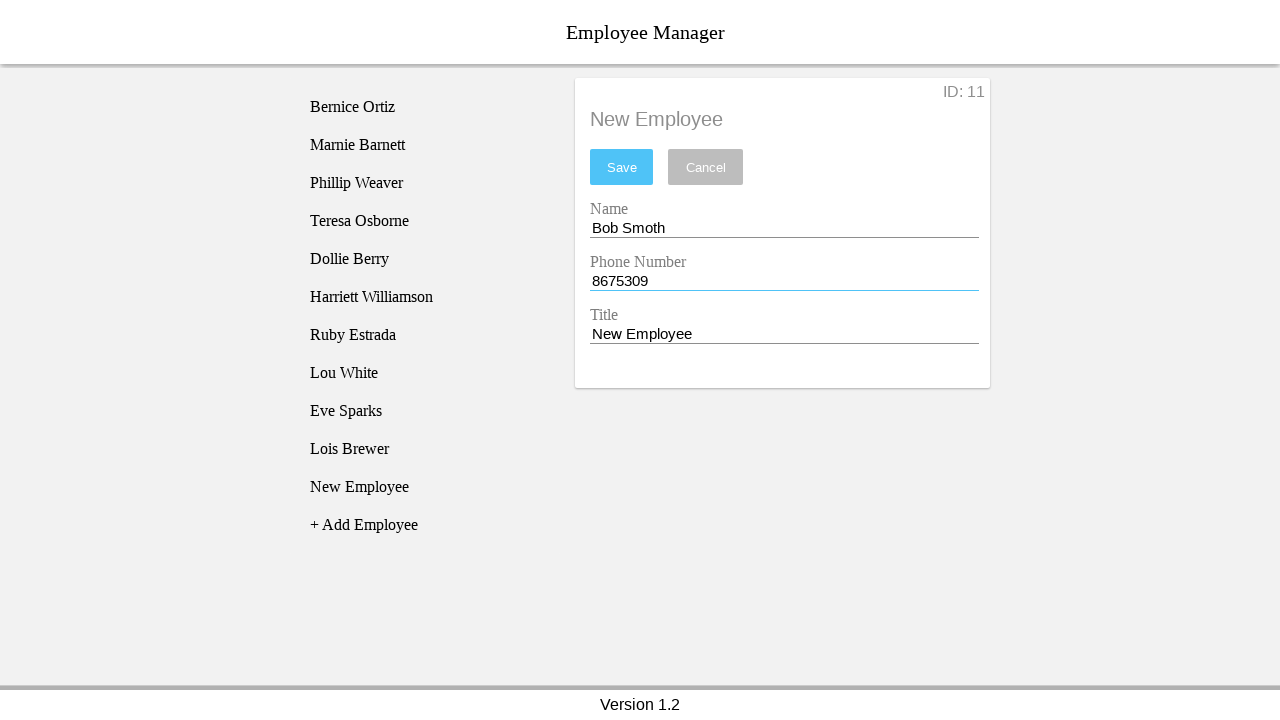

Clicked title entry field at (784, 334) on [name="titleEntry"]
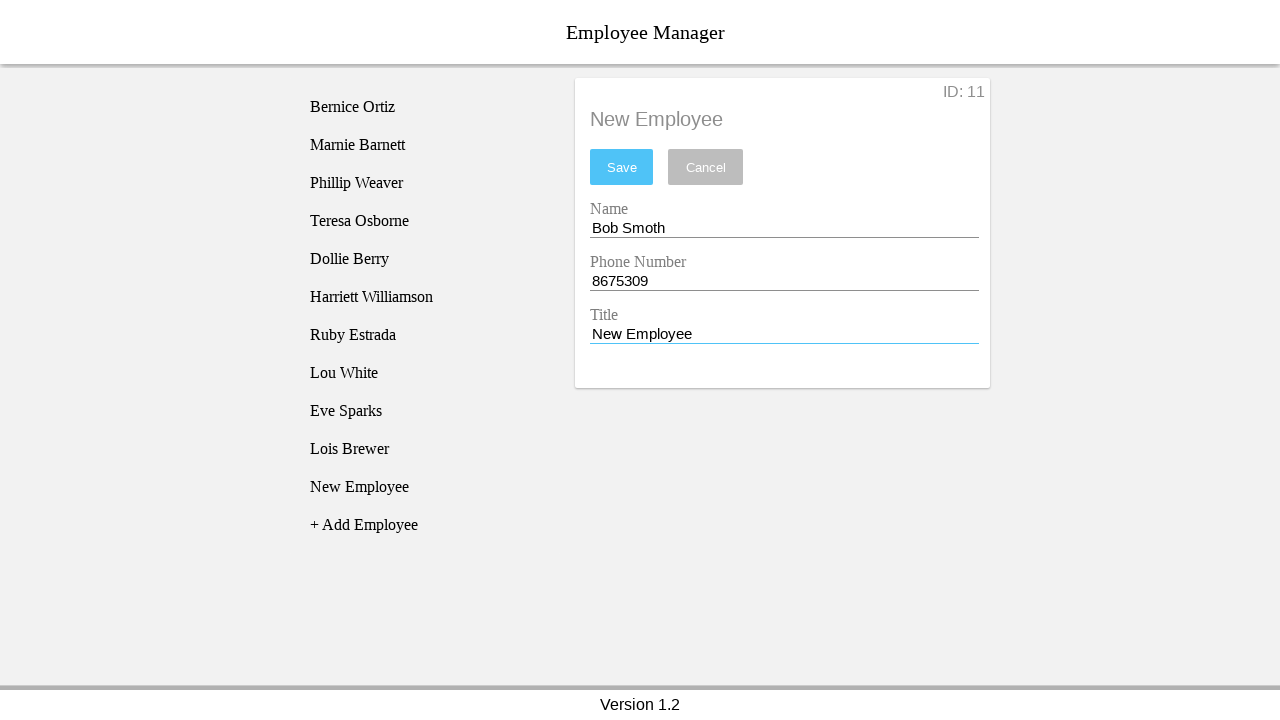

Filled in employee title: CEO of always being tired on [name="titleEntry"]
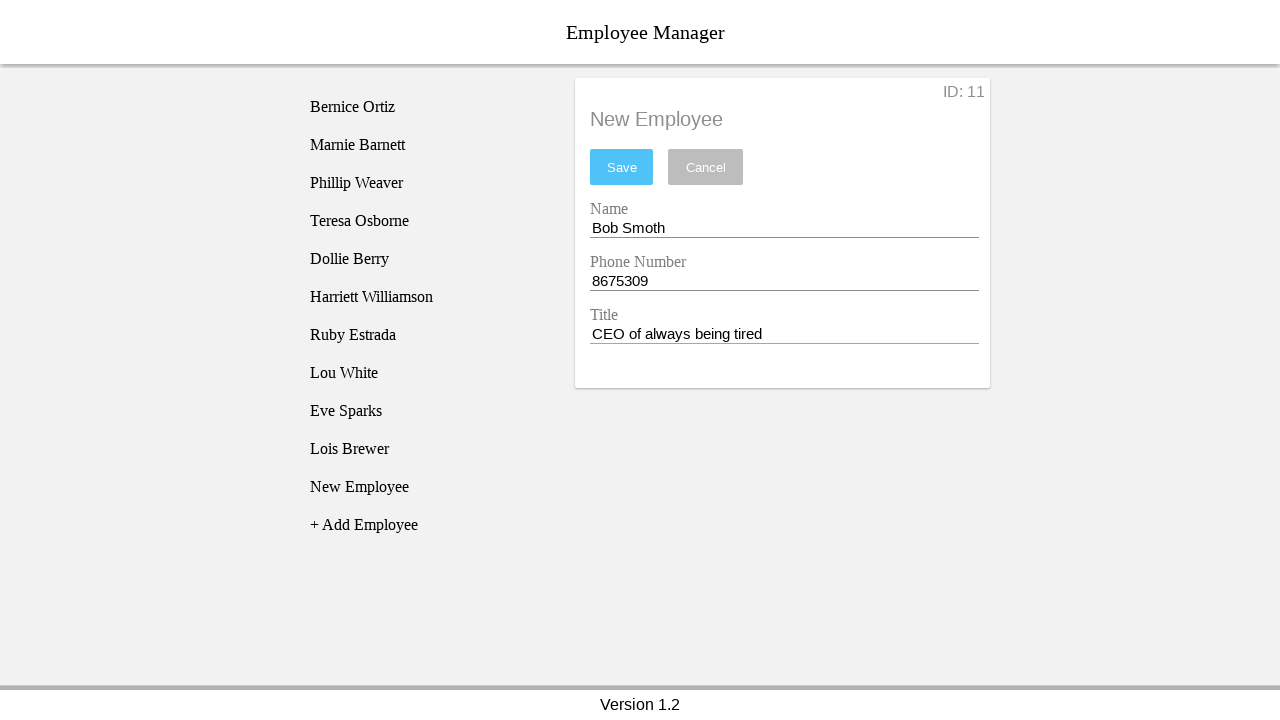

Clicked save button to save employee record at (622, 167) on xpath=//button[@id="saveBtn"]
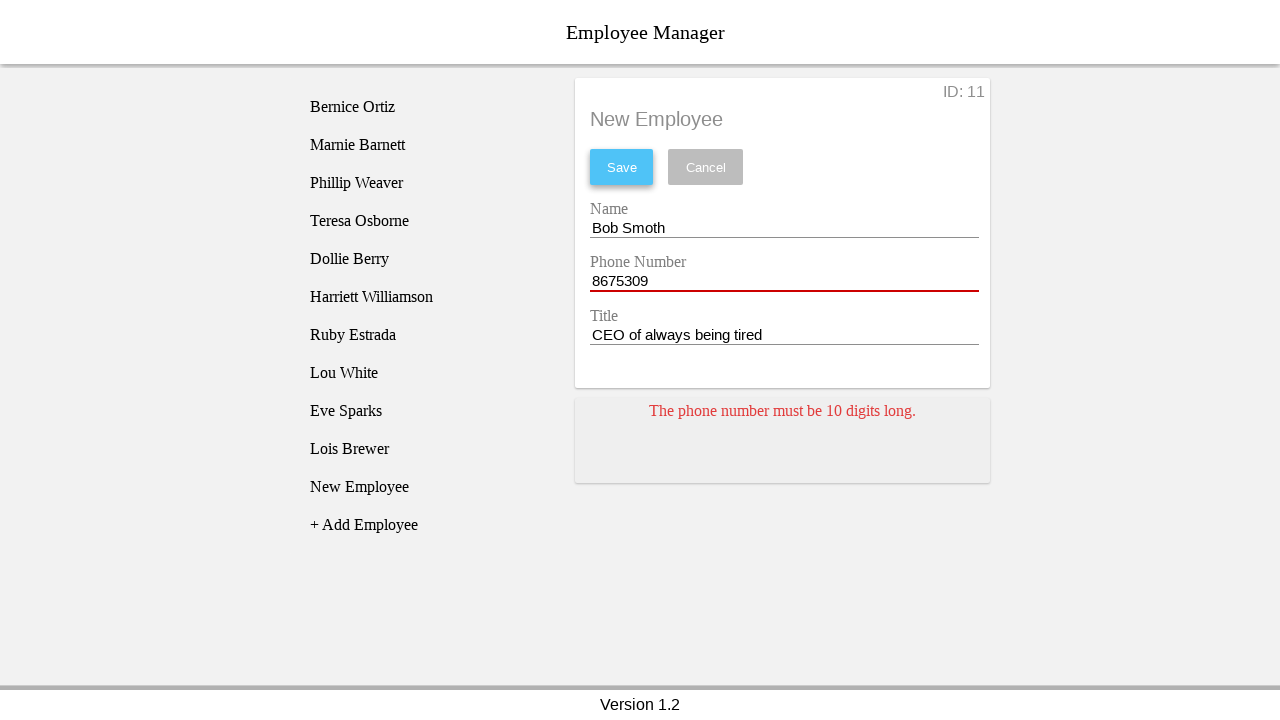

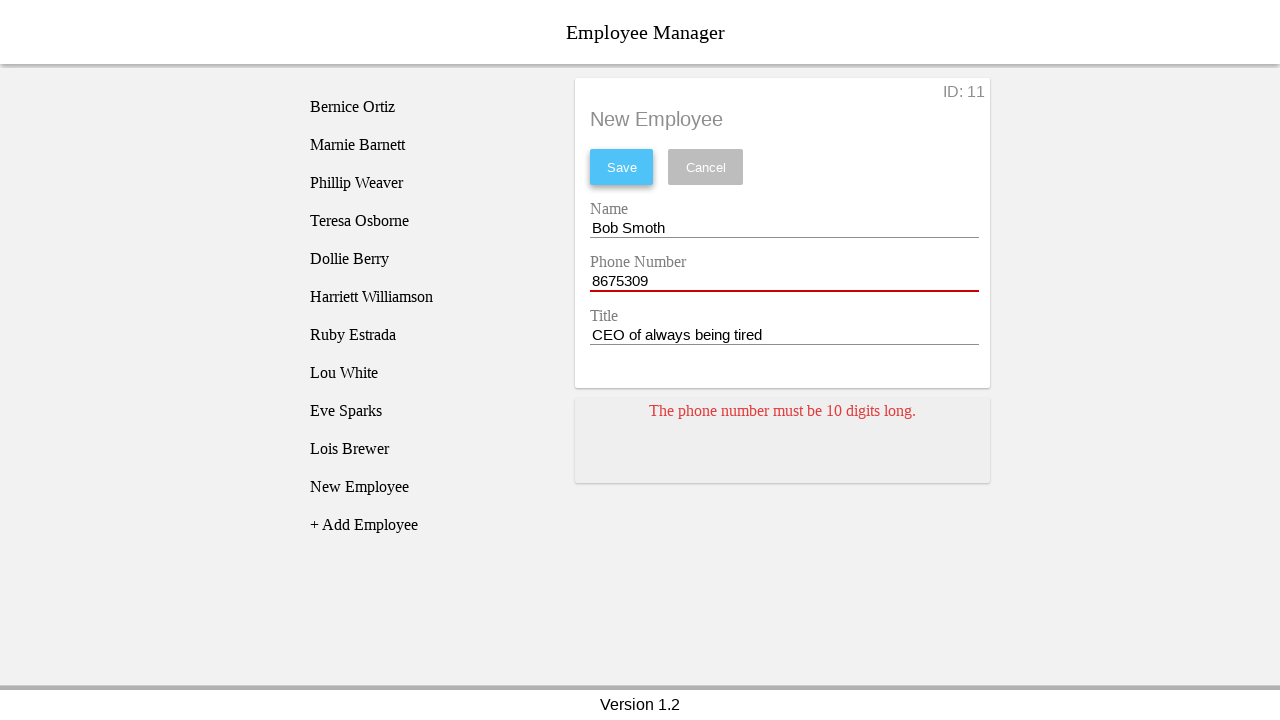